Navigates to registration form by clicking the Register button

Starting URL: https://parabank.parasoft.com/parabank/index.htm

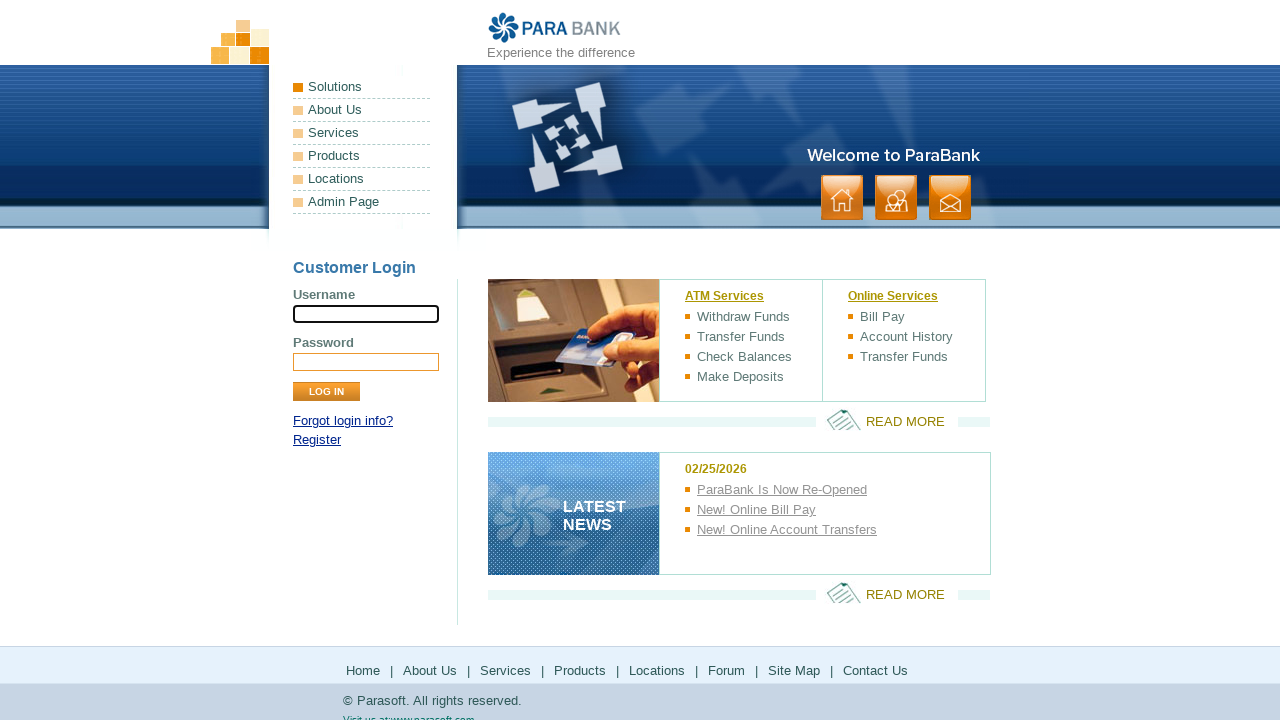

Navigated to ParaBank home page
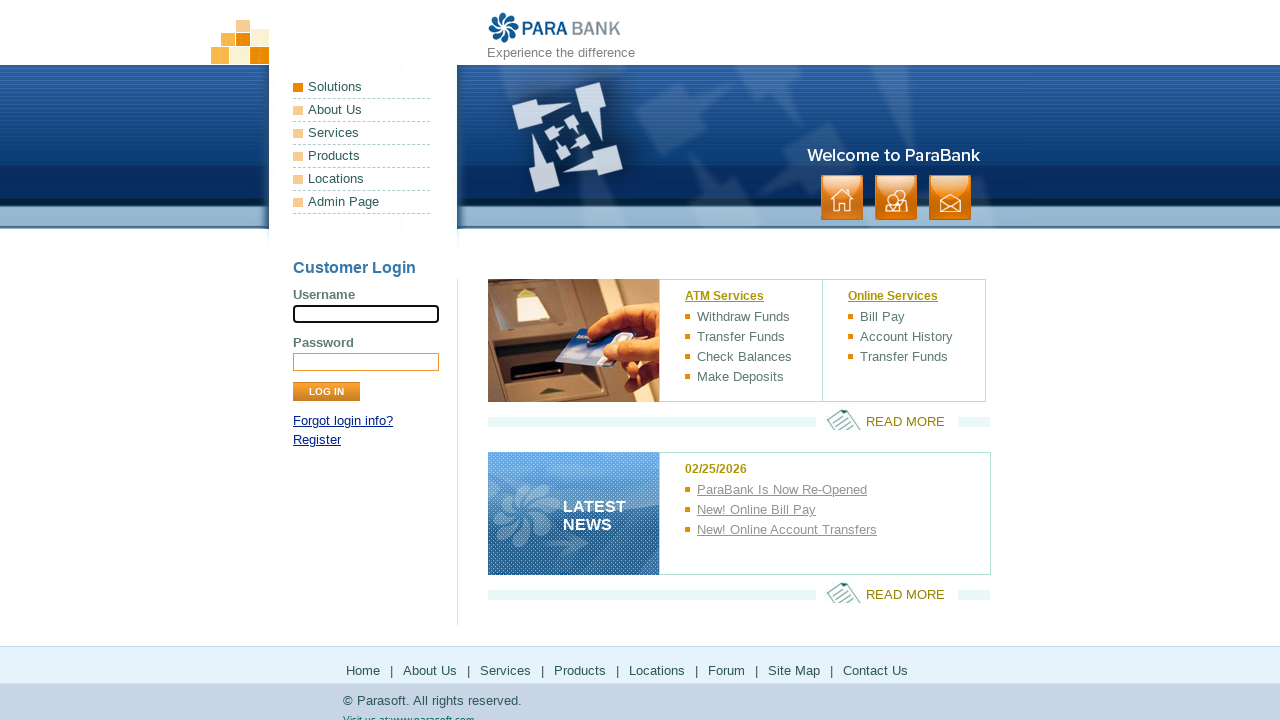

Clicked Register button to navigate to registration form at (317, 440) on xpath=//a[contains(@href, 'register')]
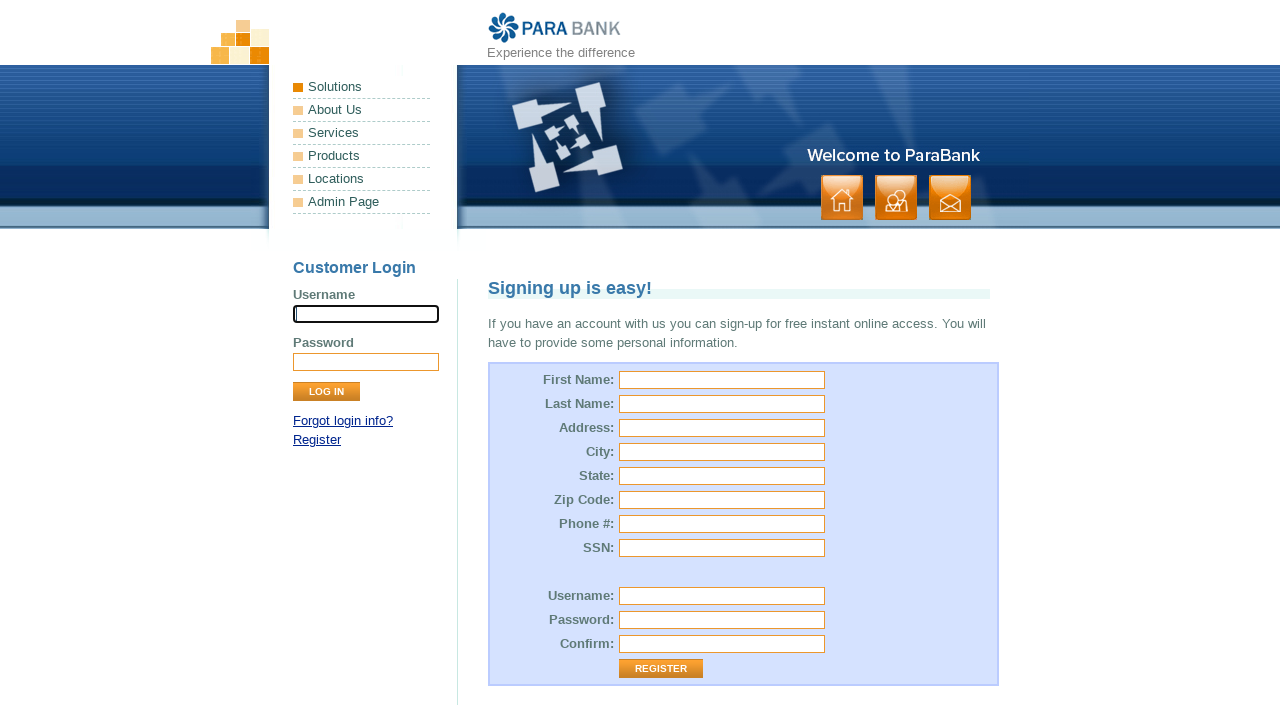

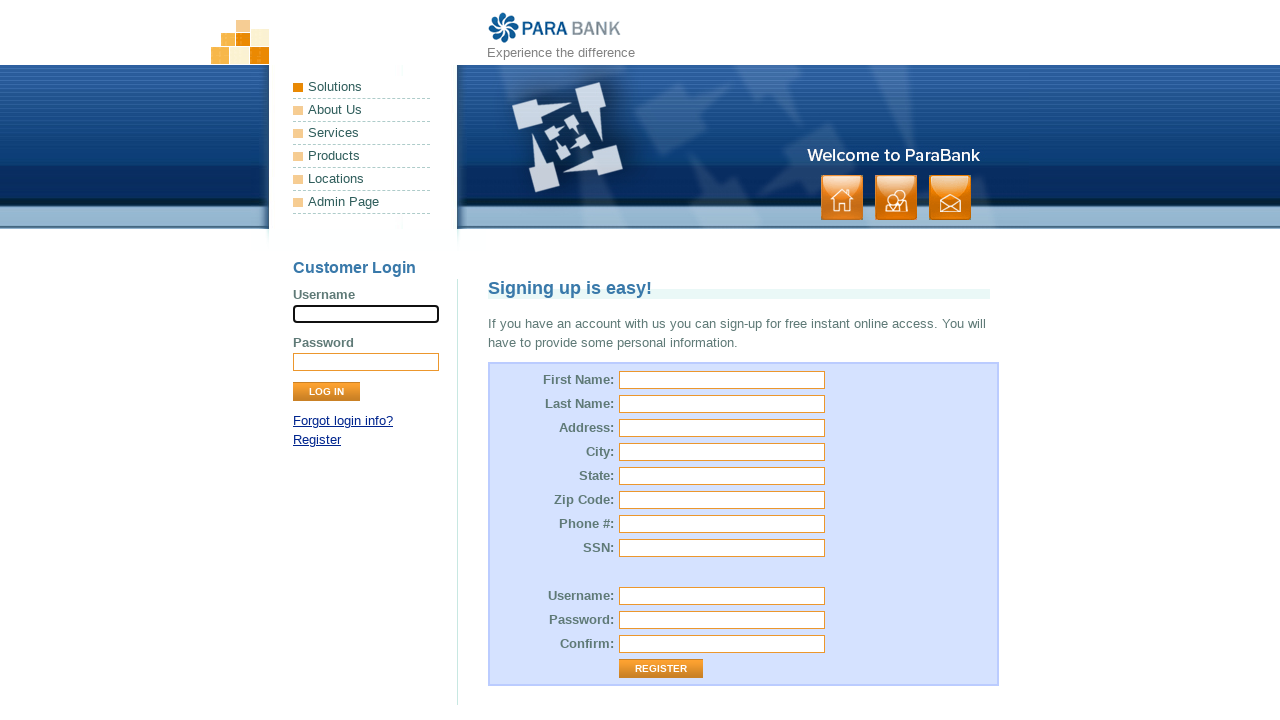